Tests the AutomationExercise website by verifying the number of links on the homepage, navigating to the Products page, and checking if the special offer element is displayed

Starting URL: https://www.automationexercise.com

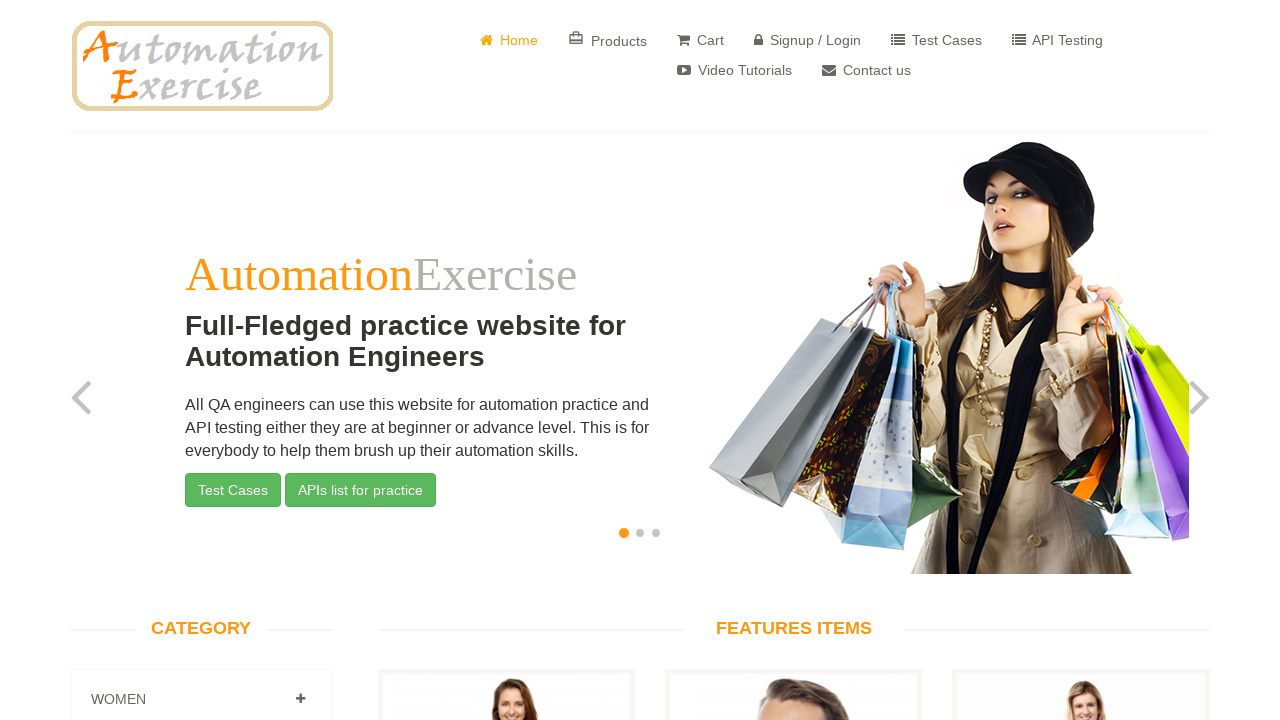

Located all link elements on the homepage
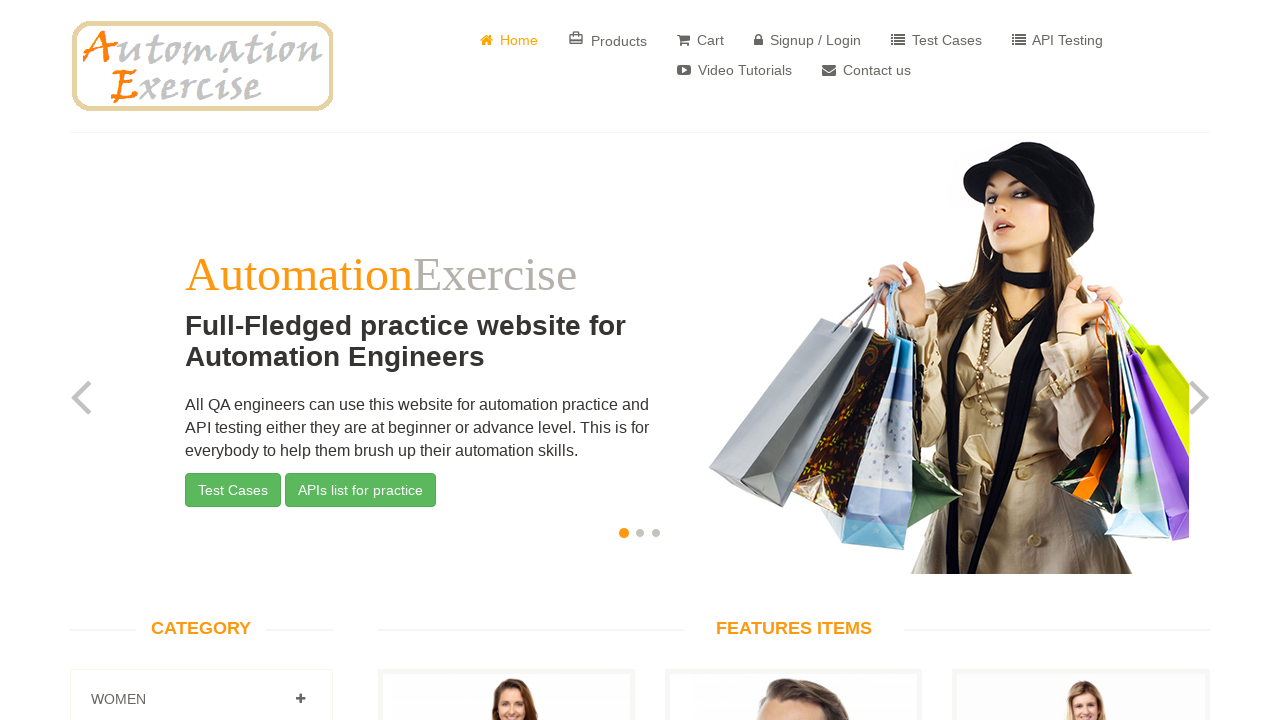

Verified link count: 147 links found (expected 147)
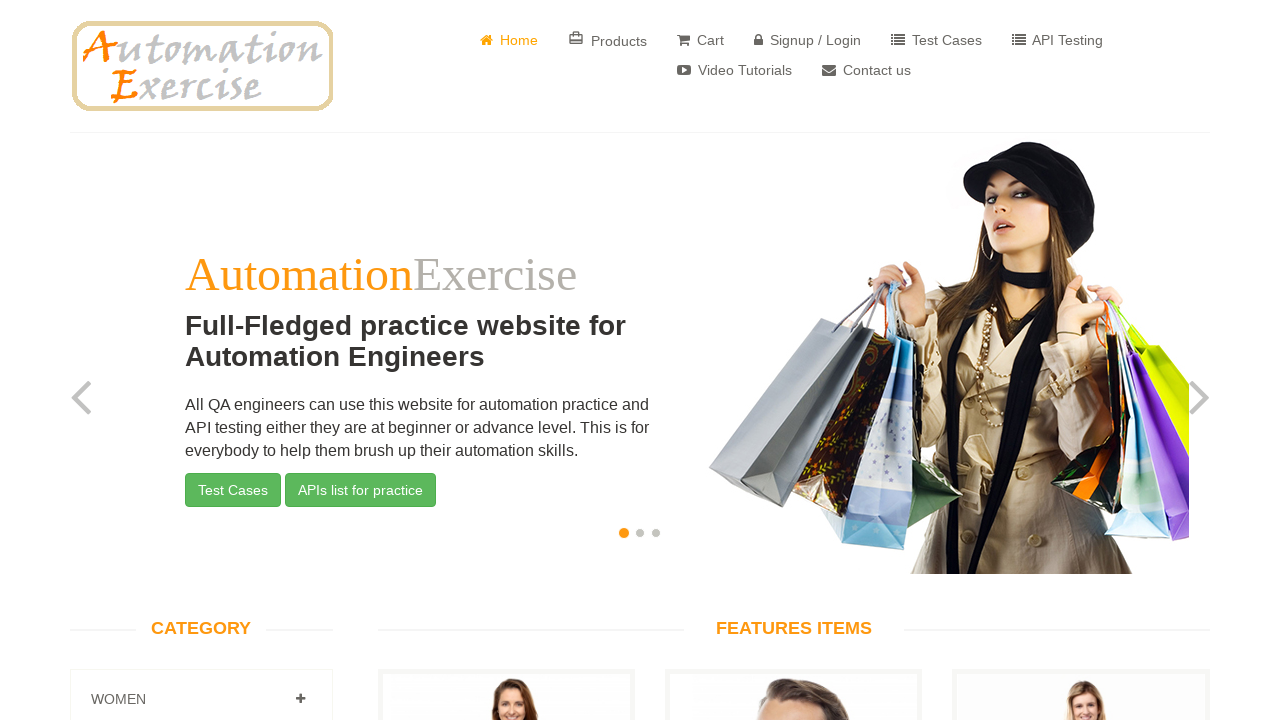

Clicked on Products link to navigate to Products page at (608, 40) on text=Products
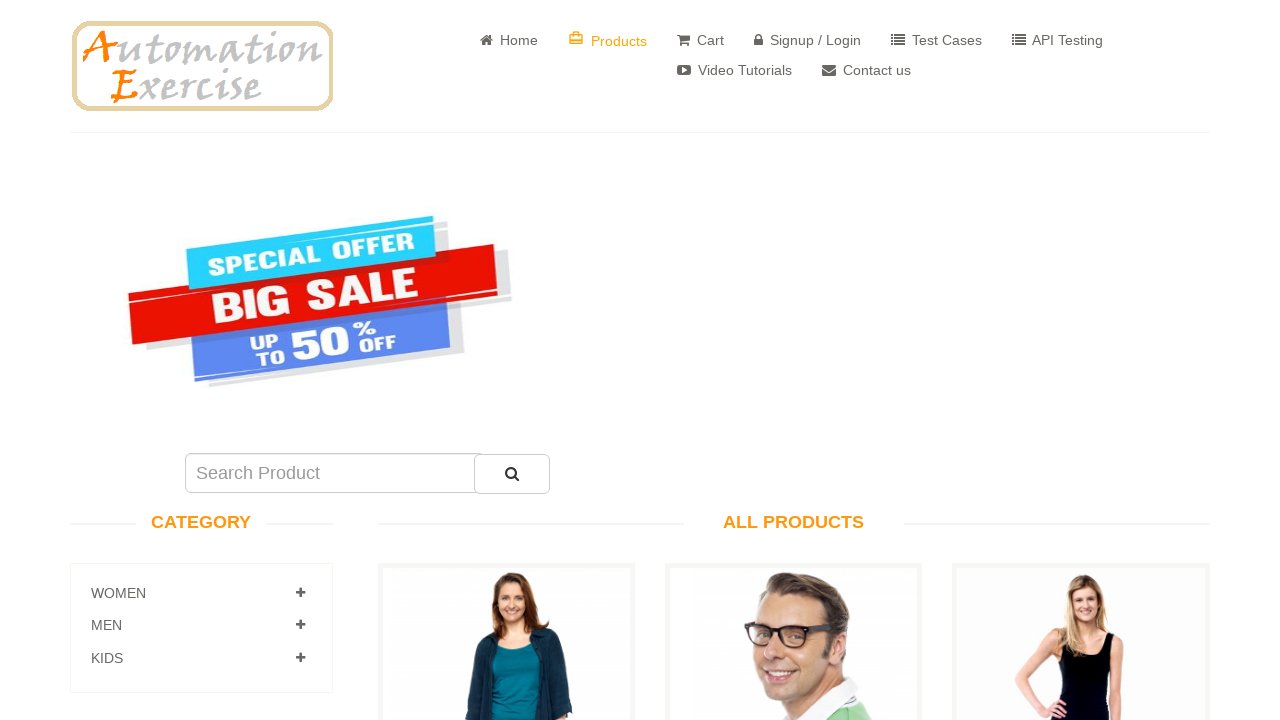

Special offer element loaded and became visible
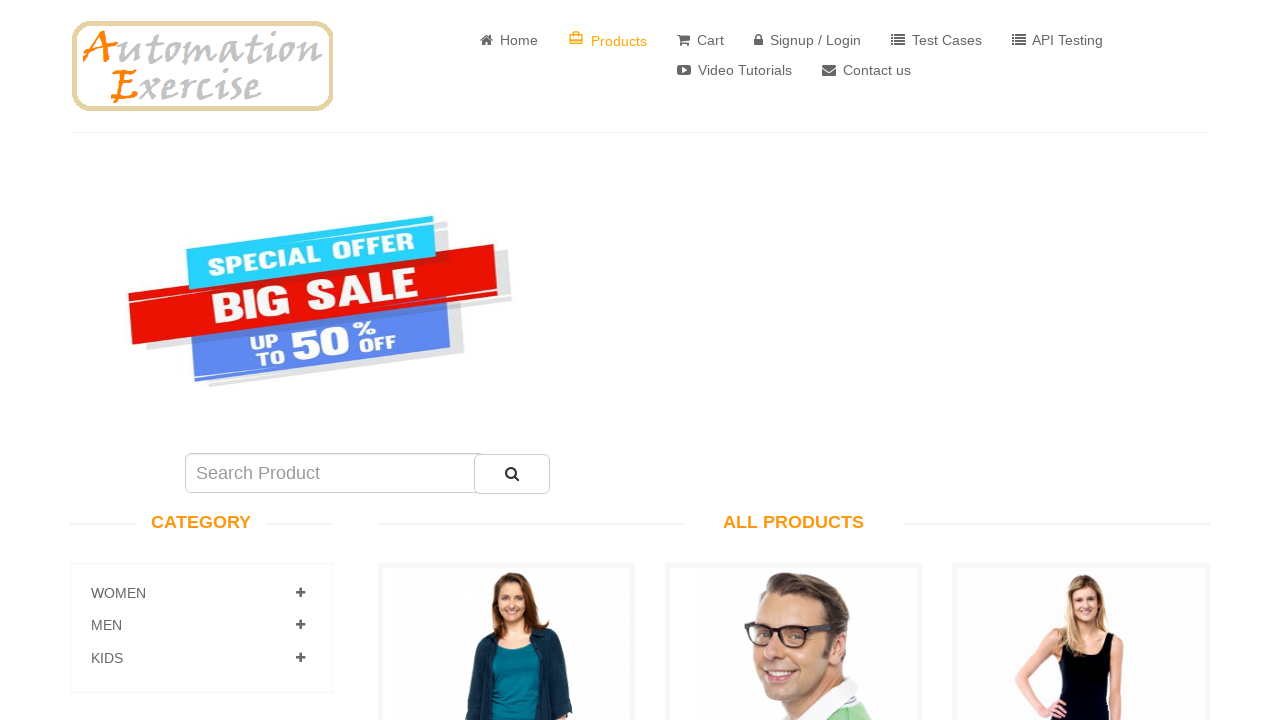

Located special offer element (#sale_image)
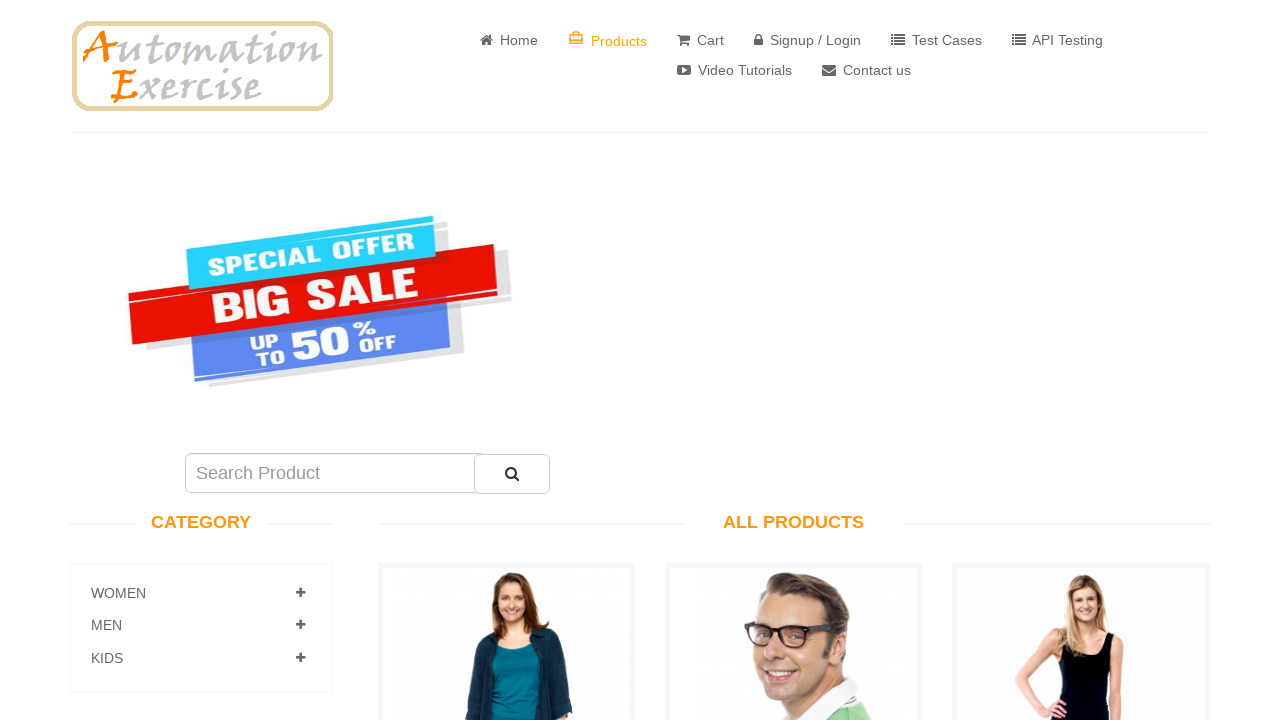

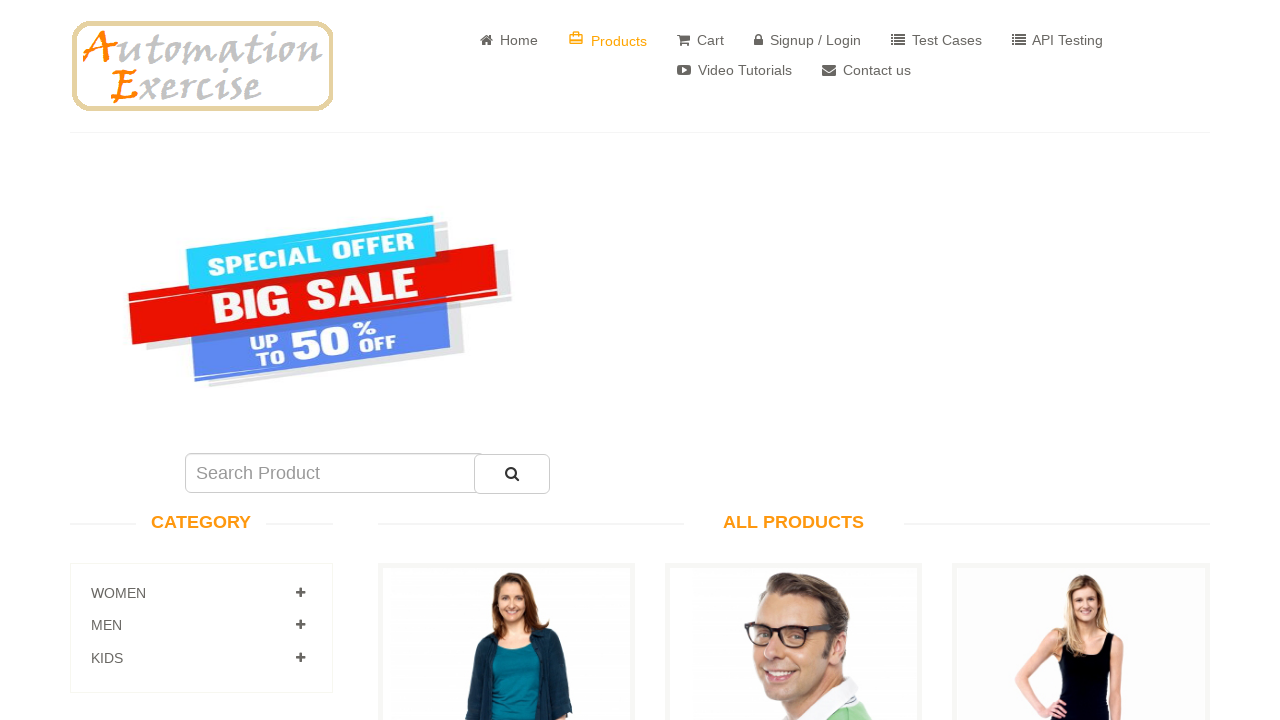